Tests multiple checkbox selection by clicking all unchecked checkboxes on the page

Starting URL: https://rahulshettyacademy.com/AutomationPractice/

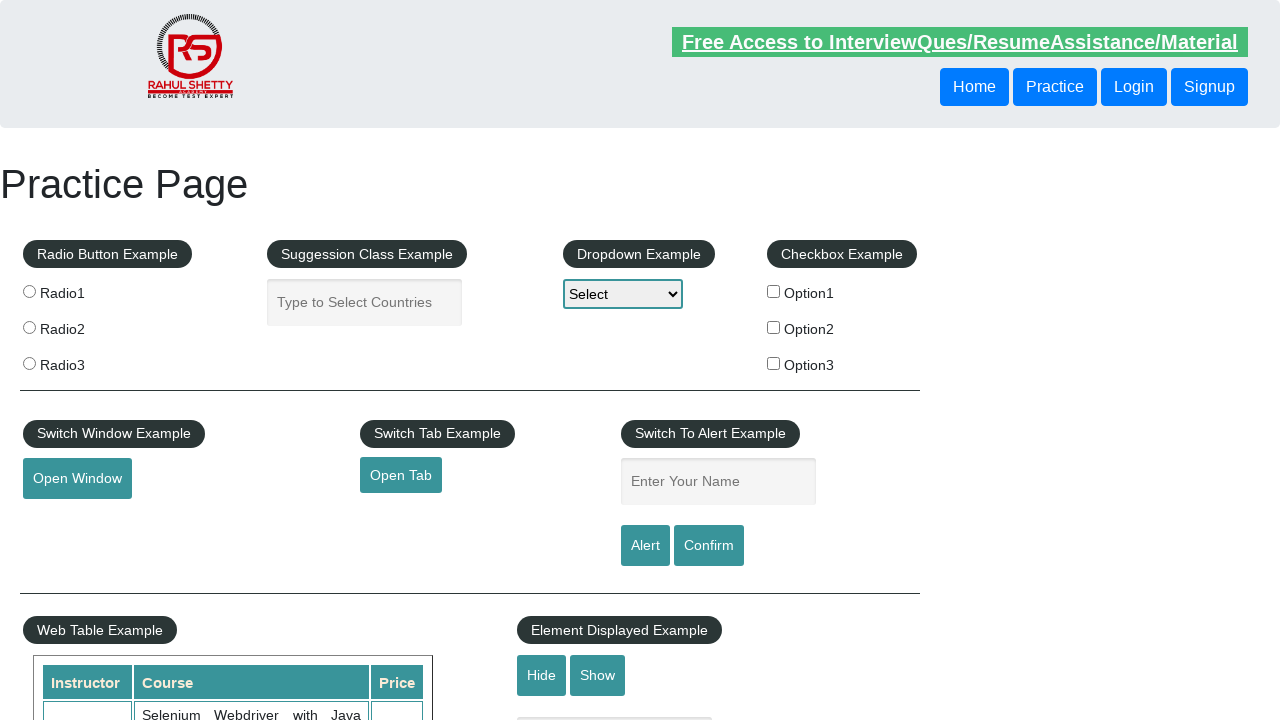

Navigated to AutomationPractice page
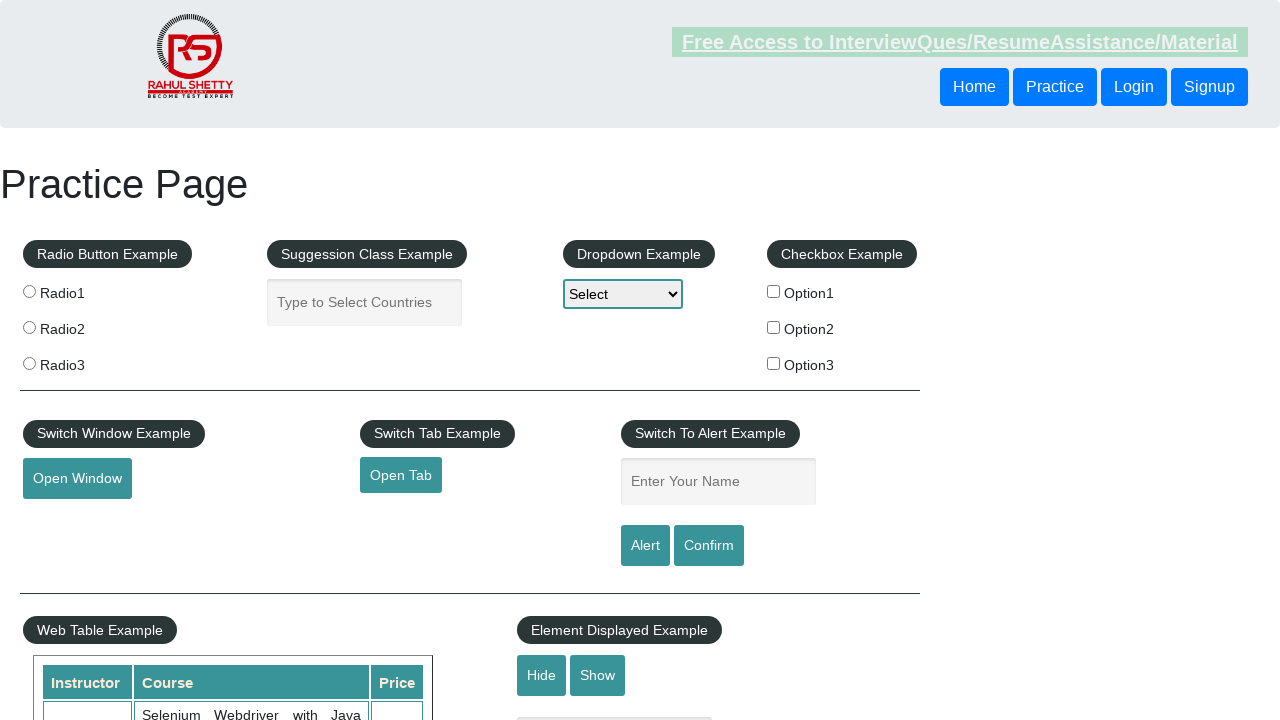

Located all checkboxes on the page
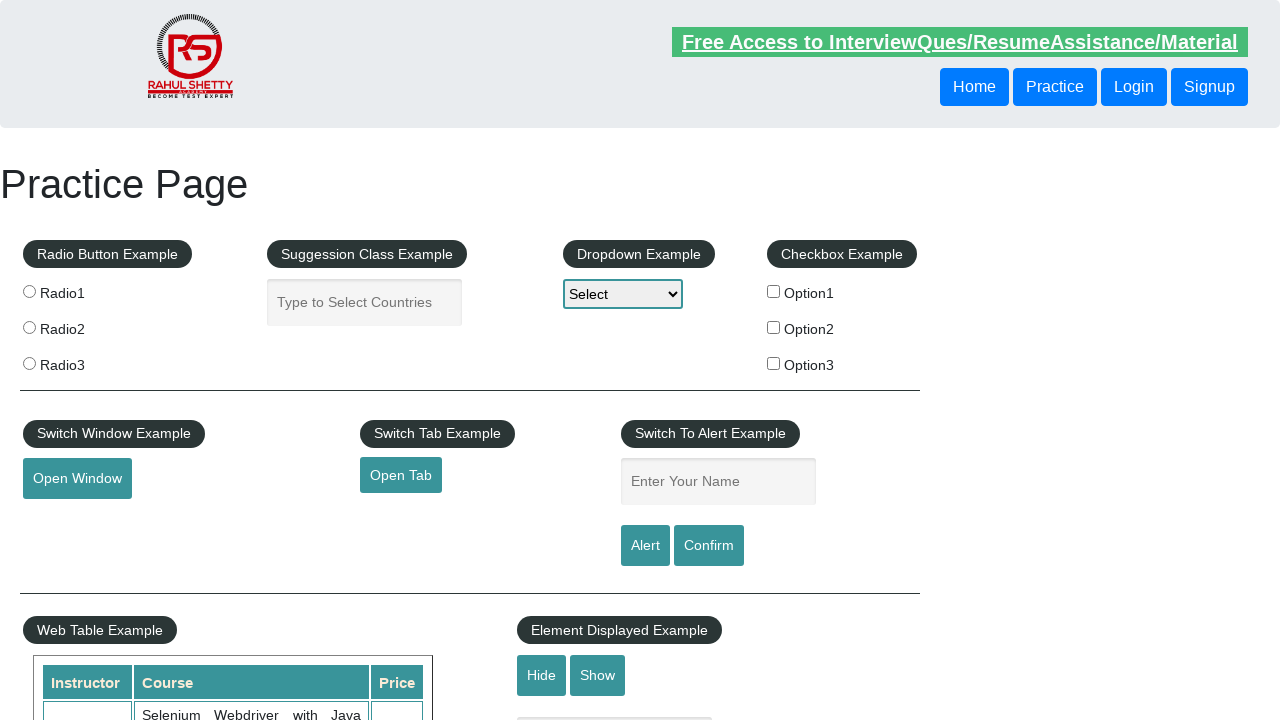

Clicked unchecked checkbox to select it at (774, 291) on input[type='checkbox'] >> nth=0
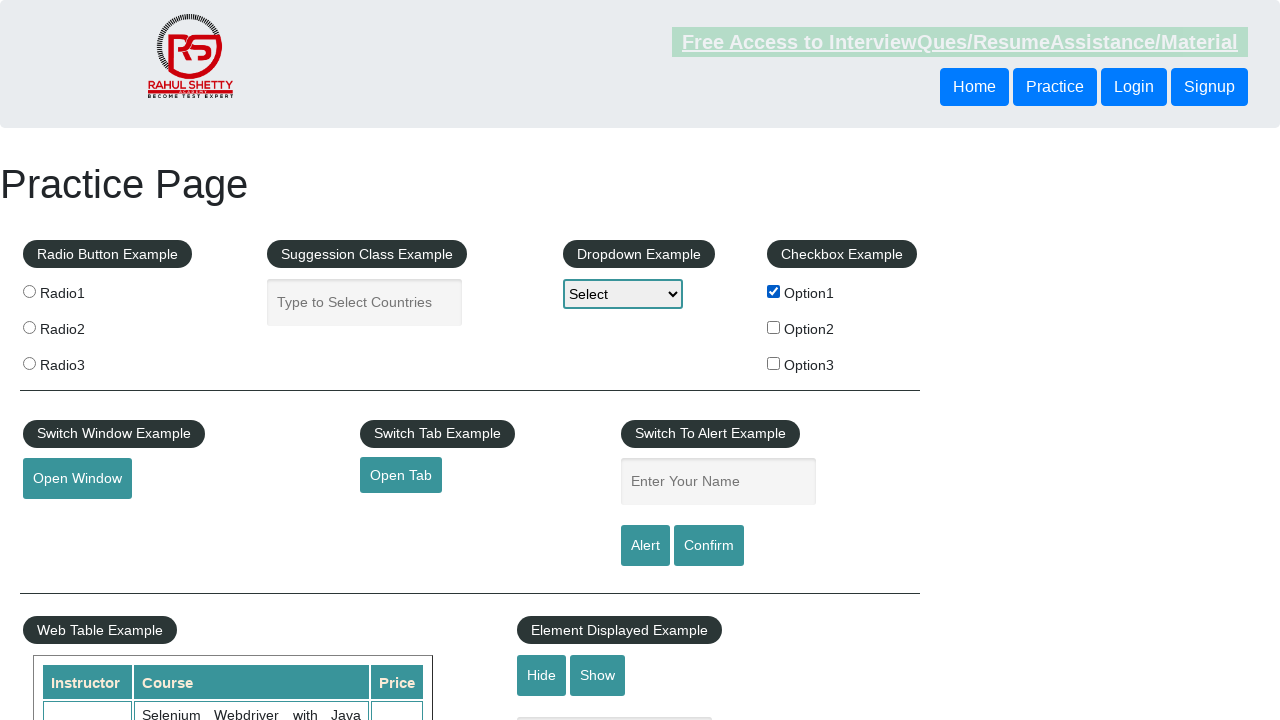

Clicked unchecked checkbox to select it at (774, 327) on input[type='checkbox'] >> nth=1
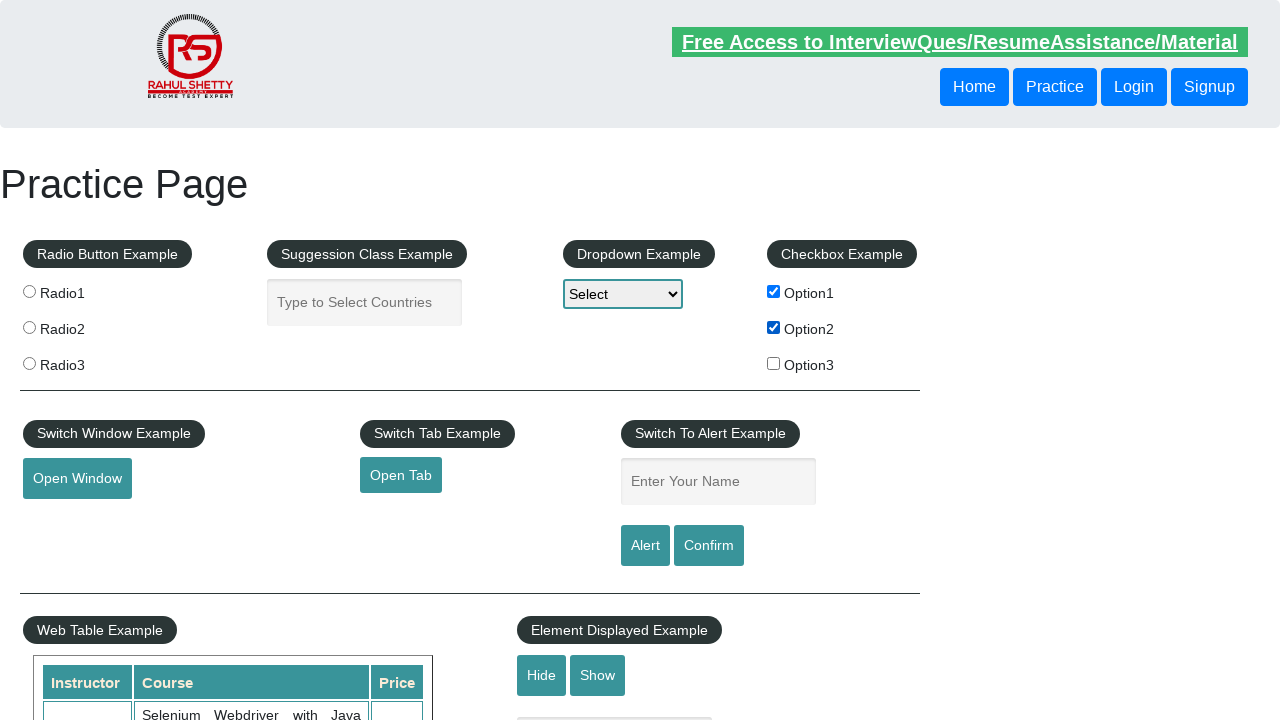

Clicked unchecked checkbox to select it at (774, 363) on input[type='checkbox'] >> nth=2
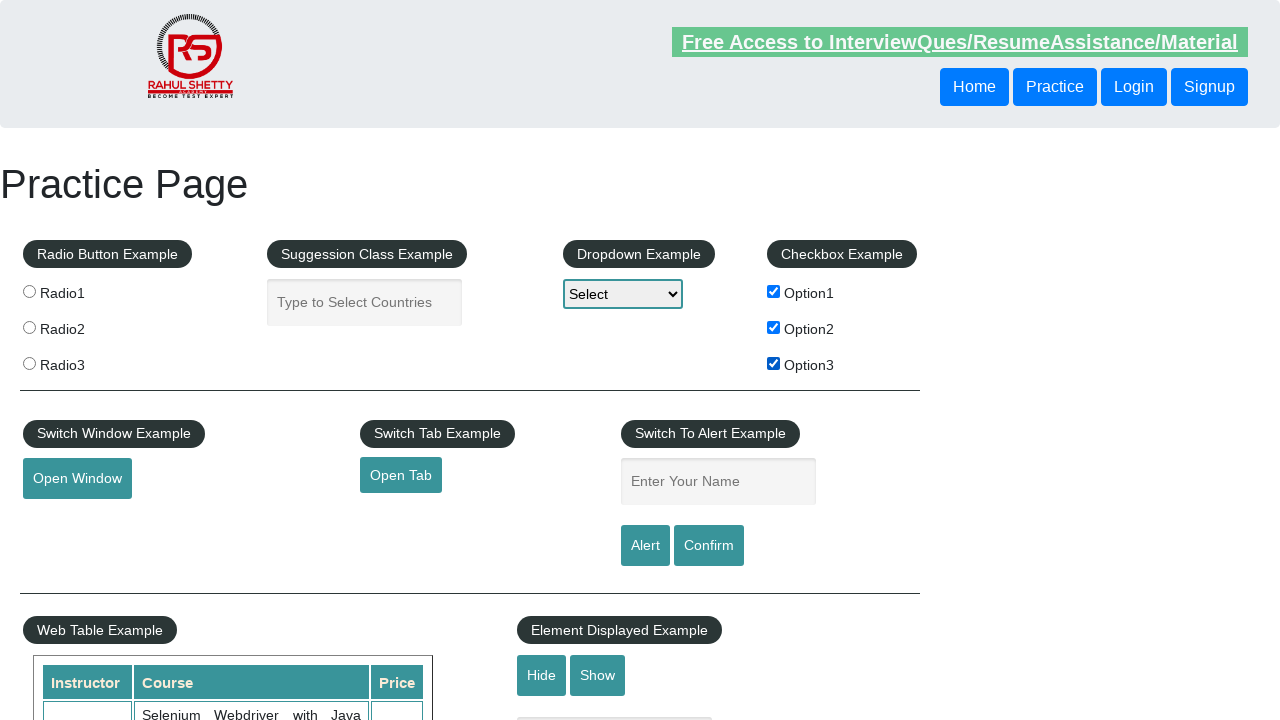

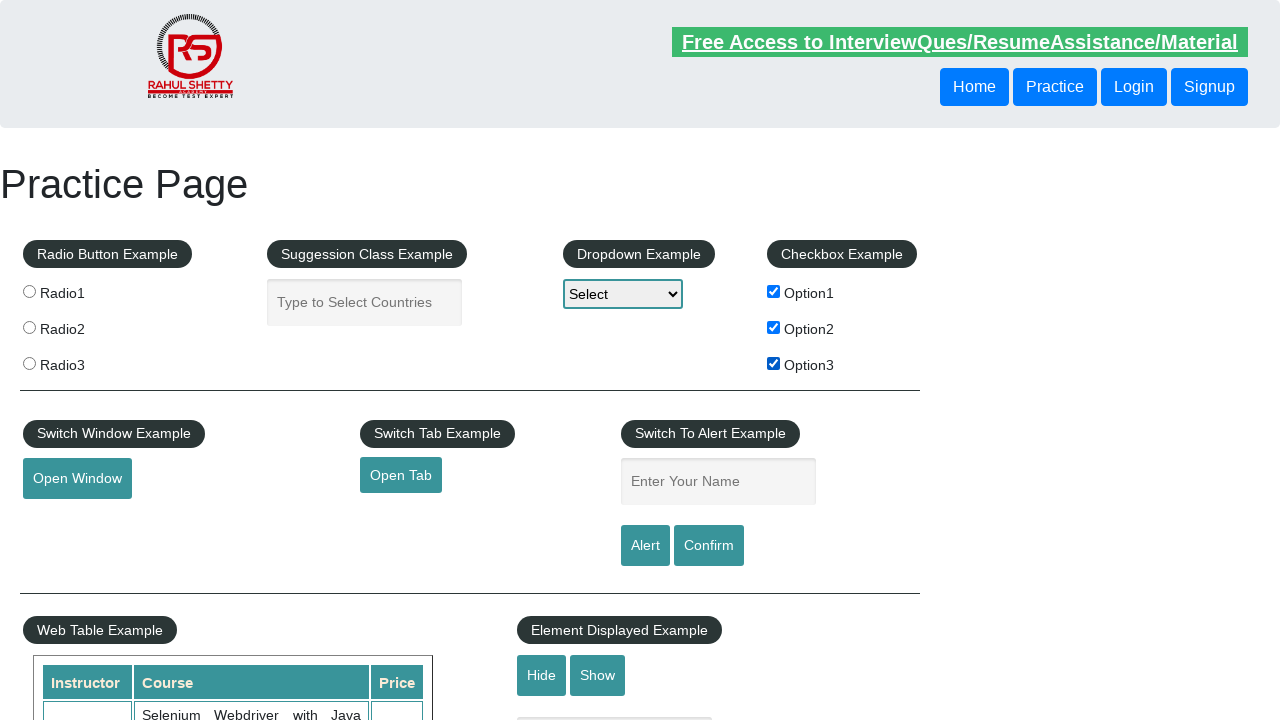